Opens the Urban Ladder homepage and verifies the page loads successfully by checking window handles.

Starting URL: https://www.urbanladder.com/

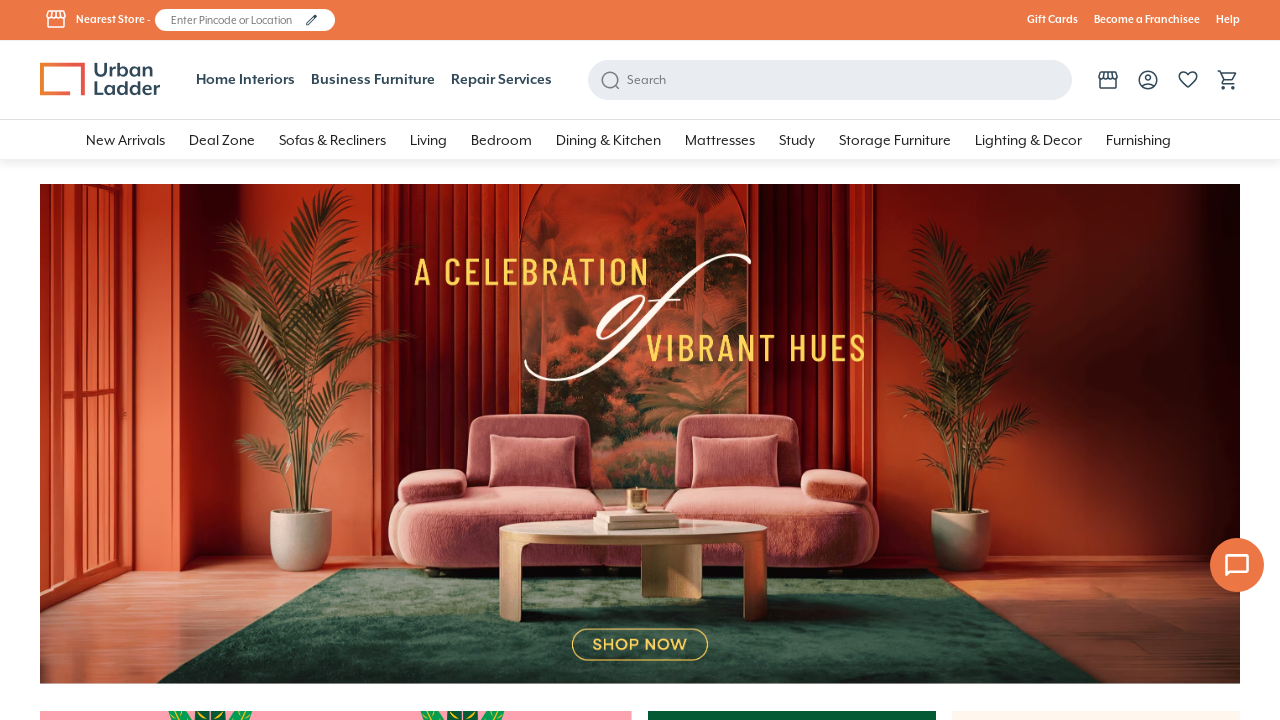

Waited for page to reach domcontentloaded state
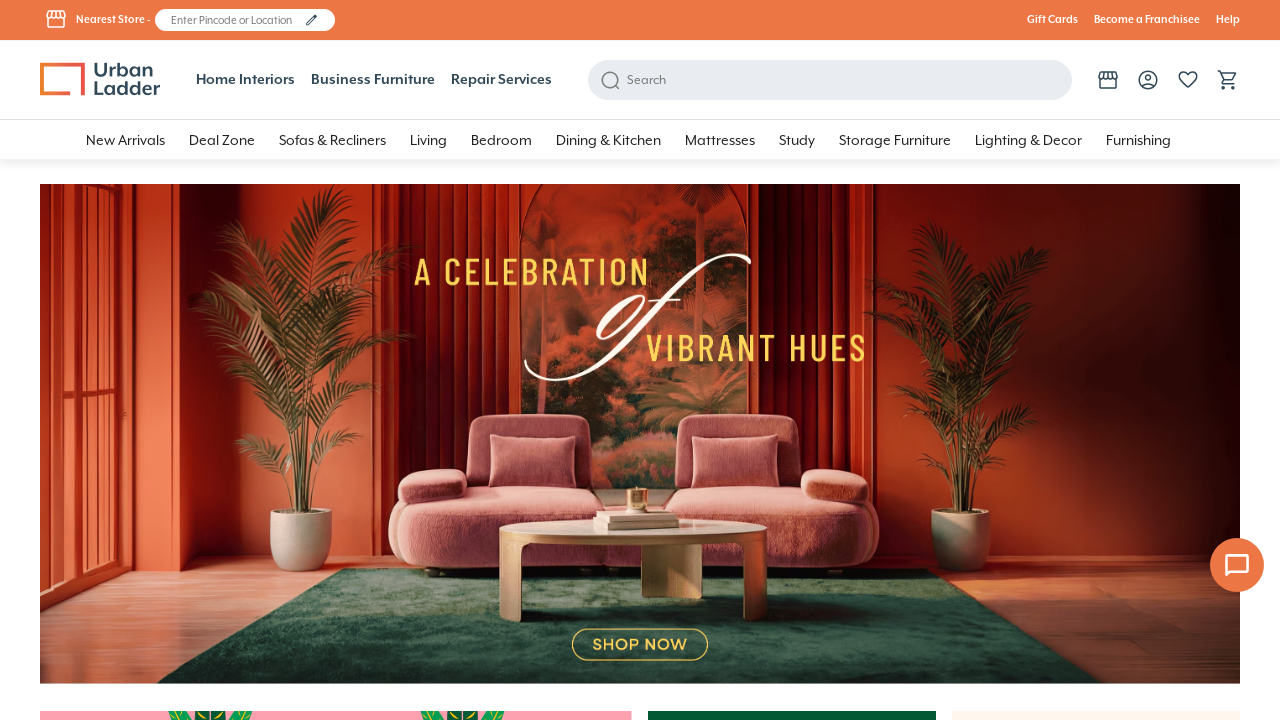

Verified body element is present on Urban Ladder homepage
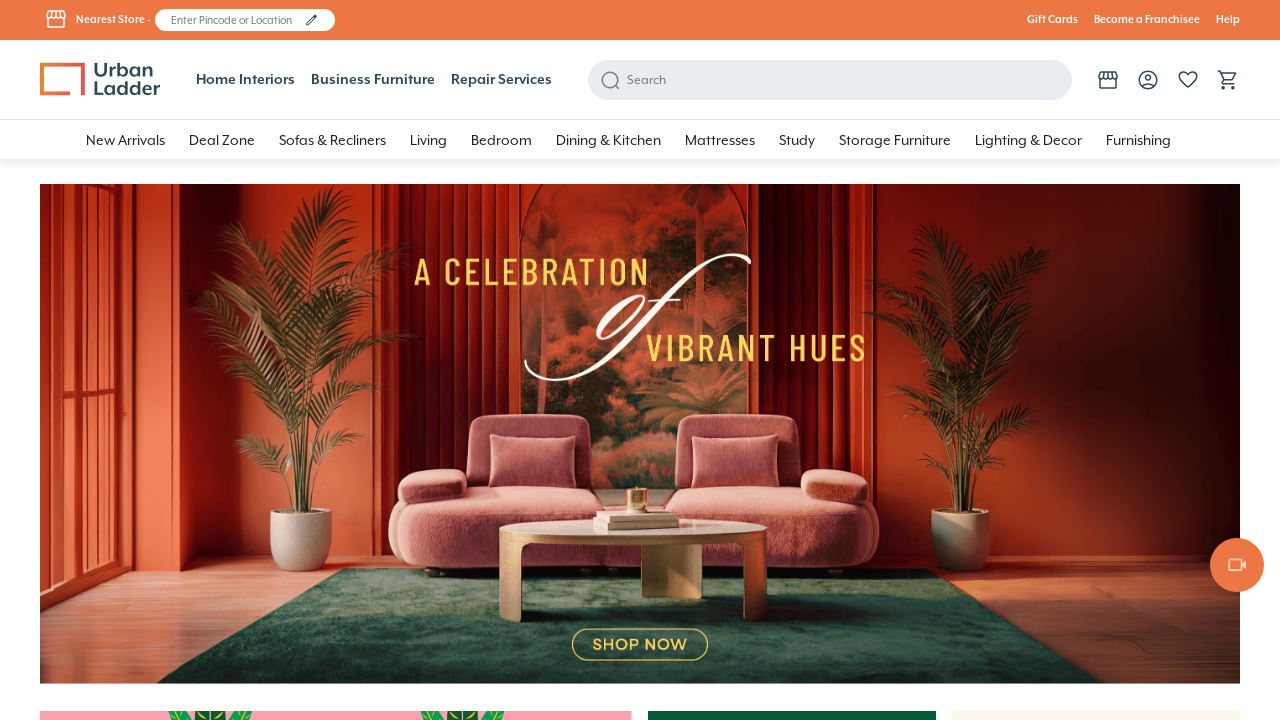

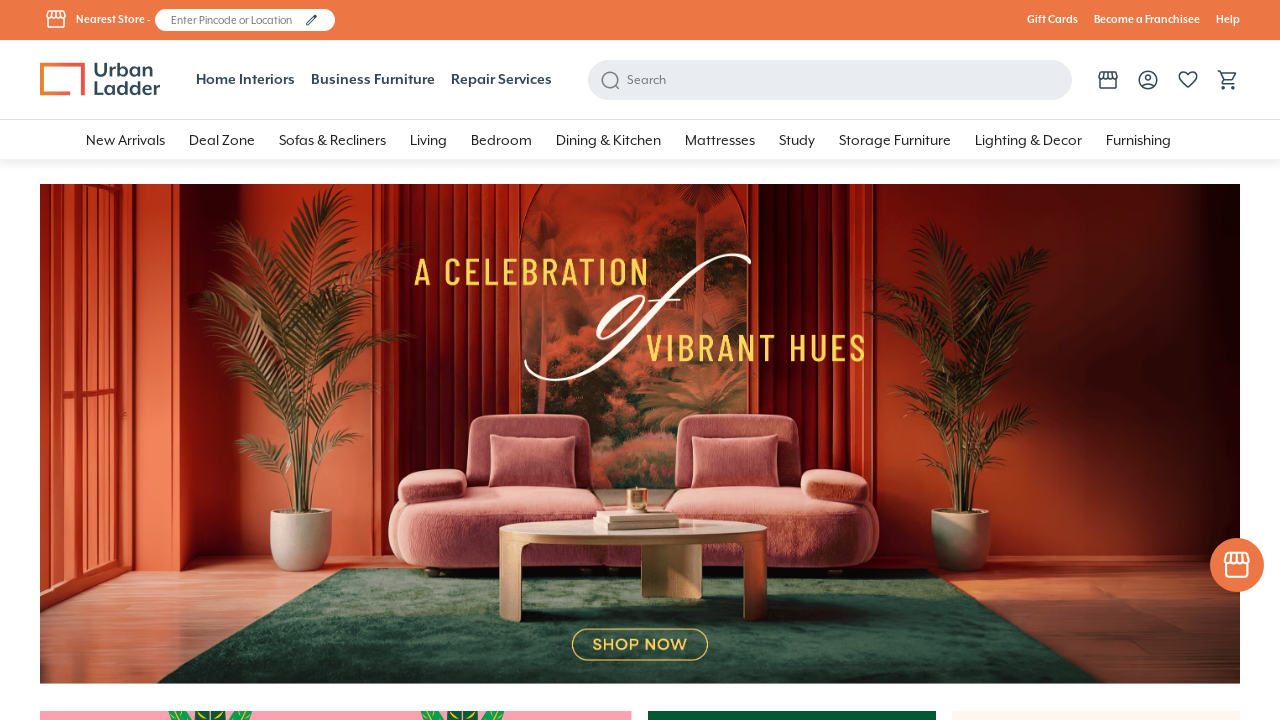